Tests the Revert tab by dragging a revertable icon to the drop box and verifying it reverts to its original position after being dropped.

Starting URL: https://demoqa.com/droppable

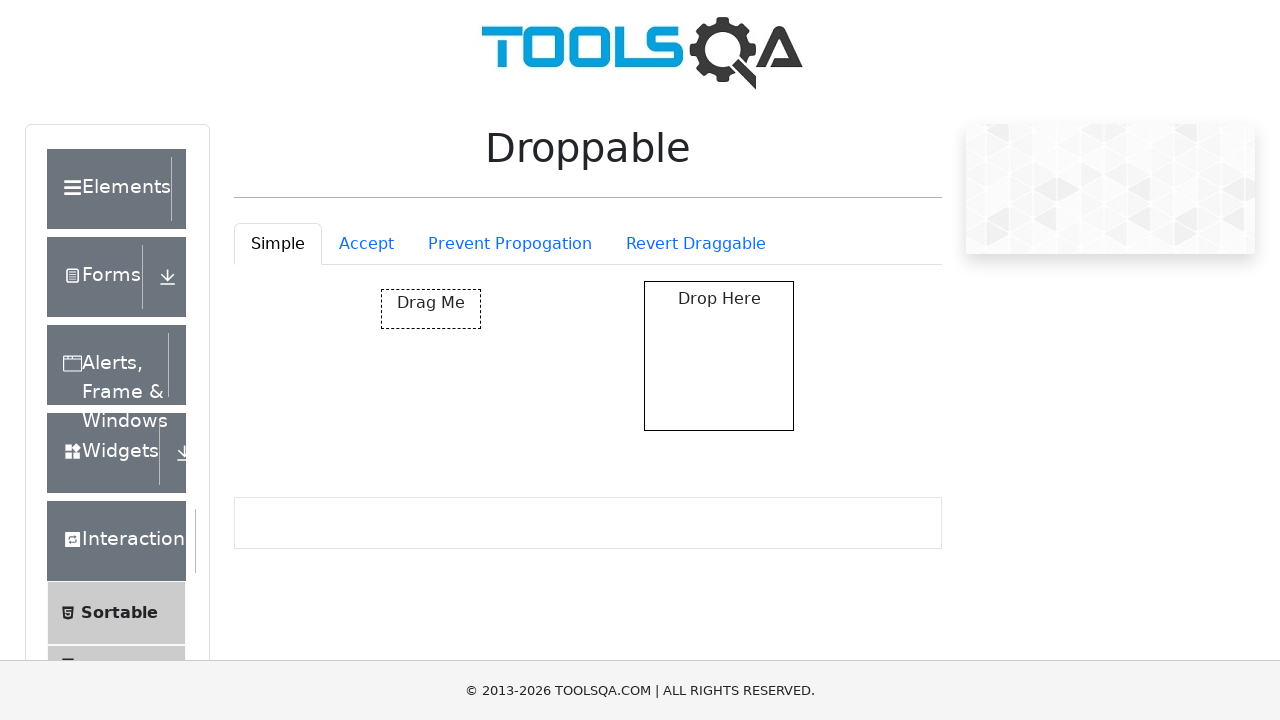

Clicked on the Revert tab at (696, 244) on #droppableExample-tab-revertable
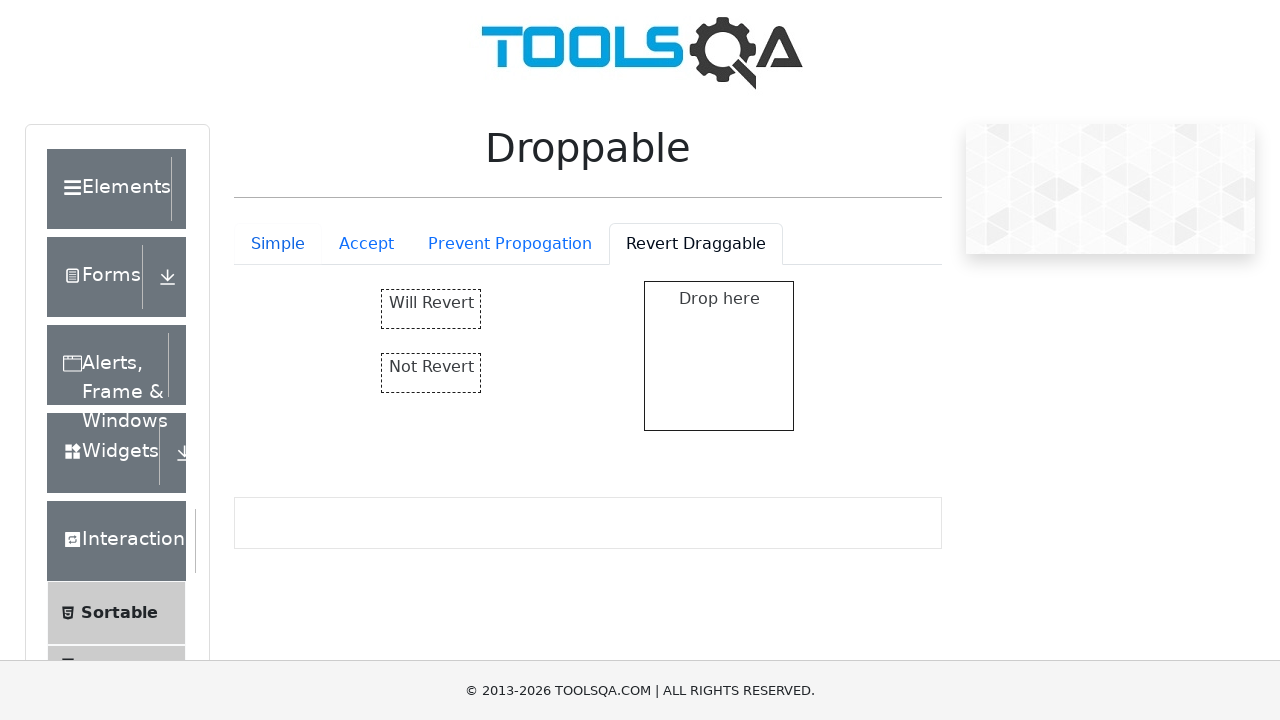

Revertable icon loaded in the Revert tab
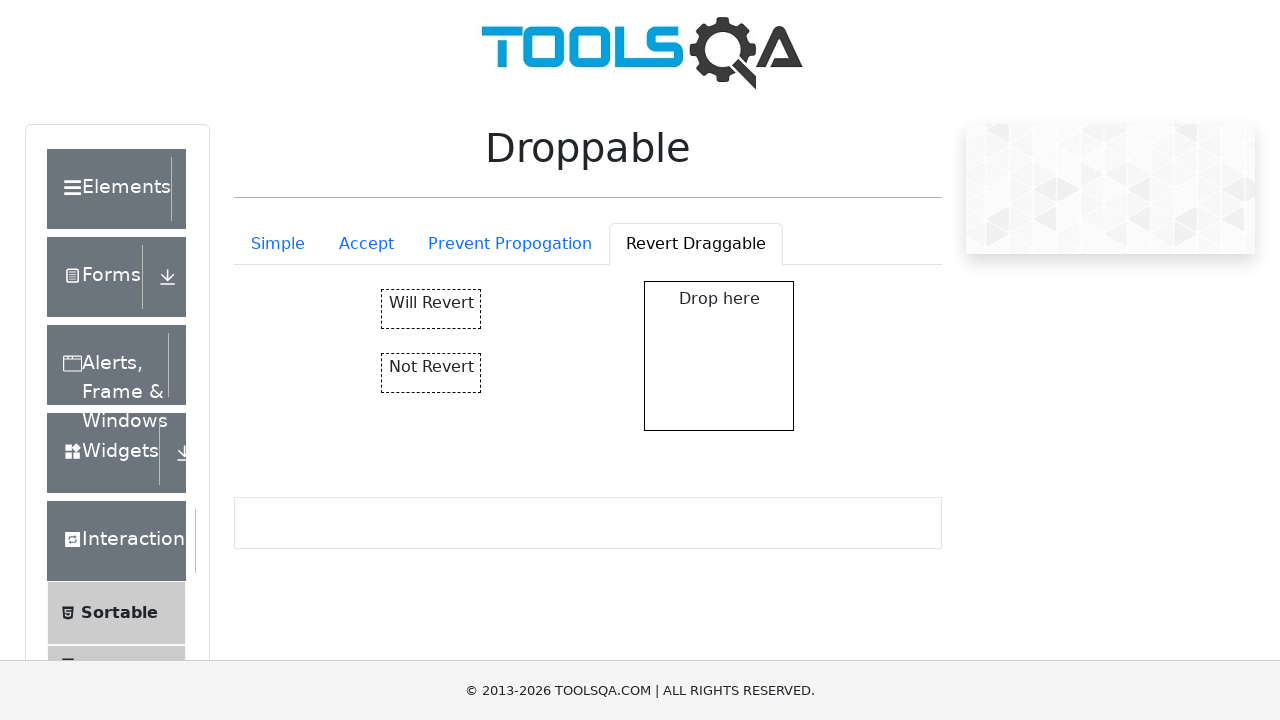

Dragged revertable icon to the drop box at (719, 356)
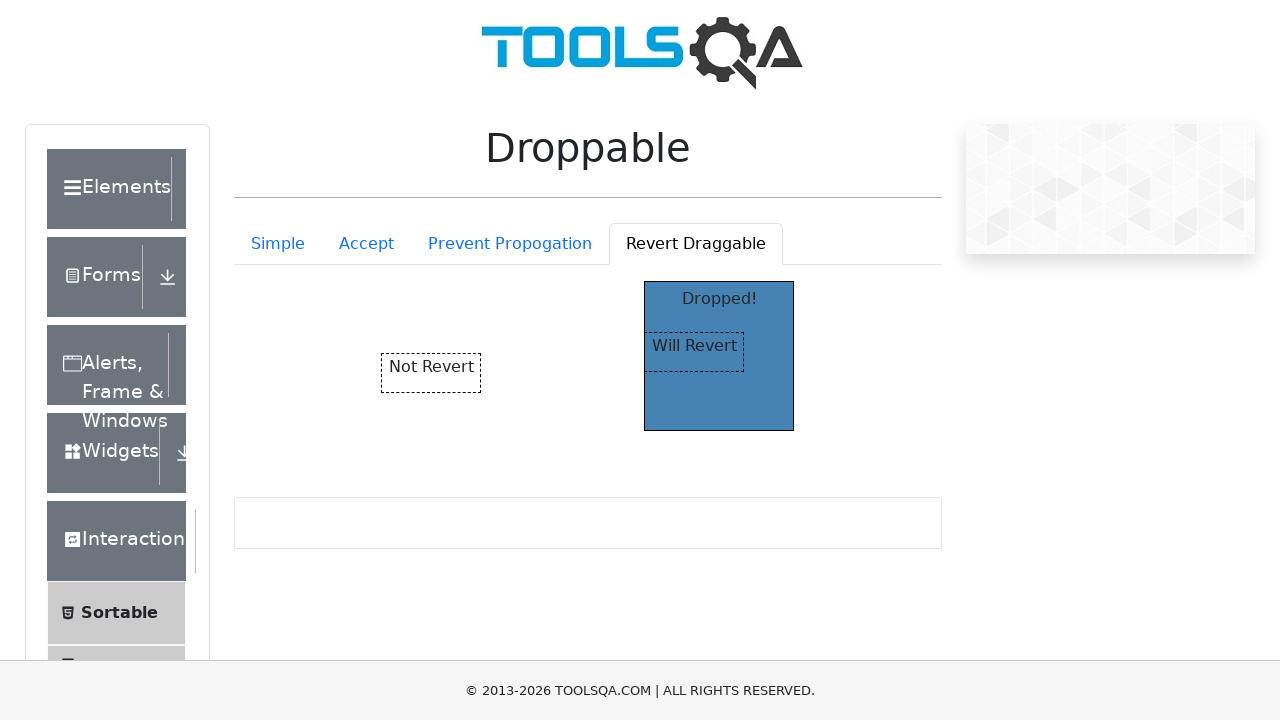

Waited for revert animation to complete
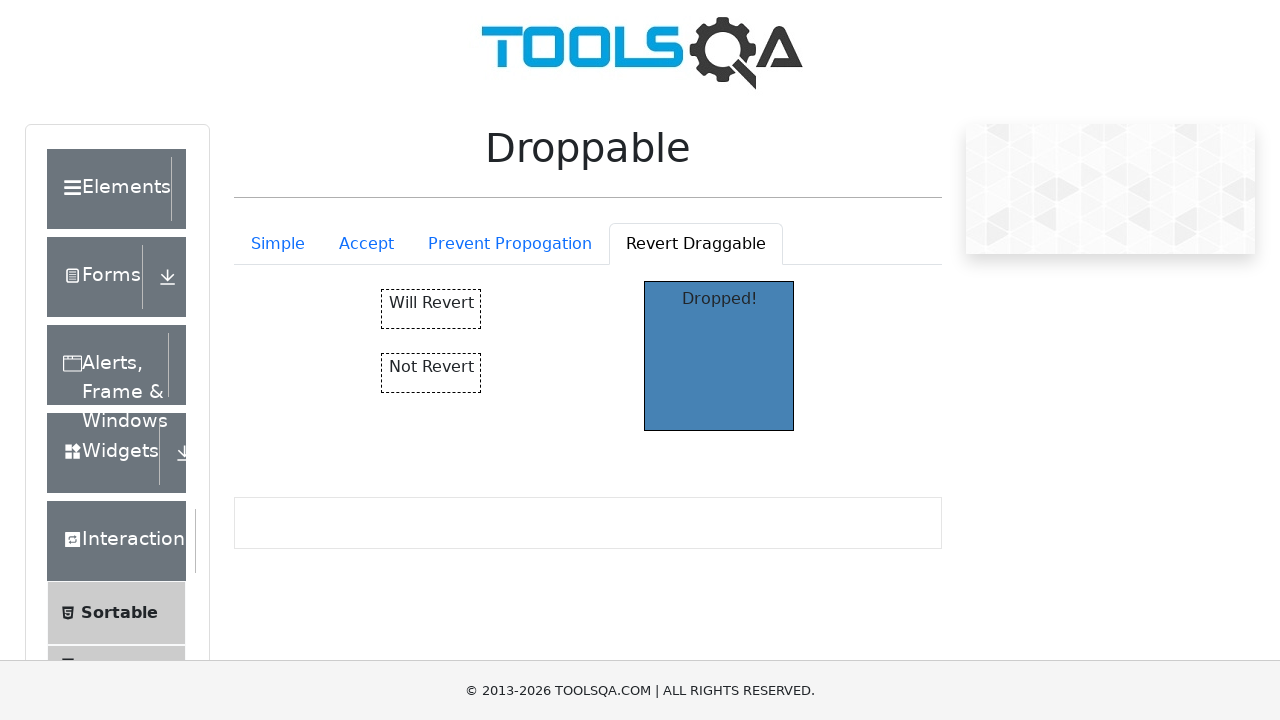

Verified drop was registered with 'Dropped!' text visible
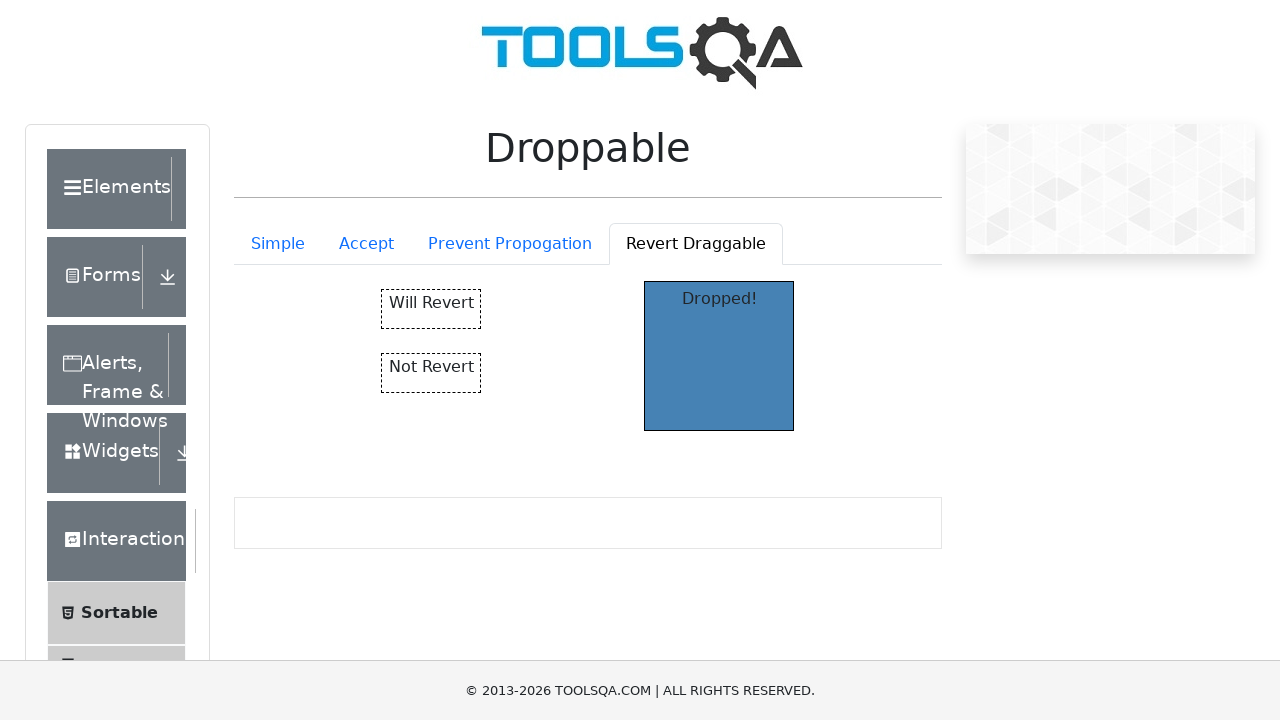

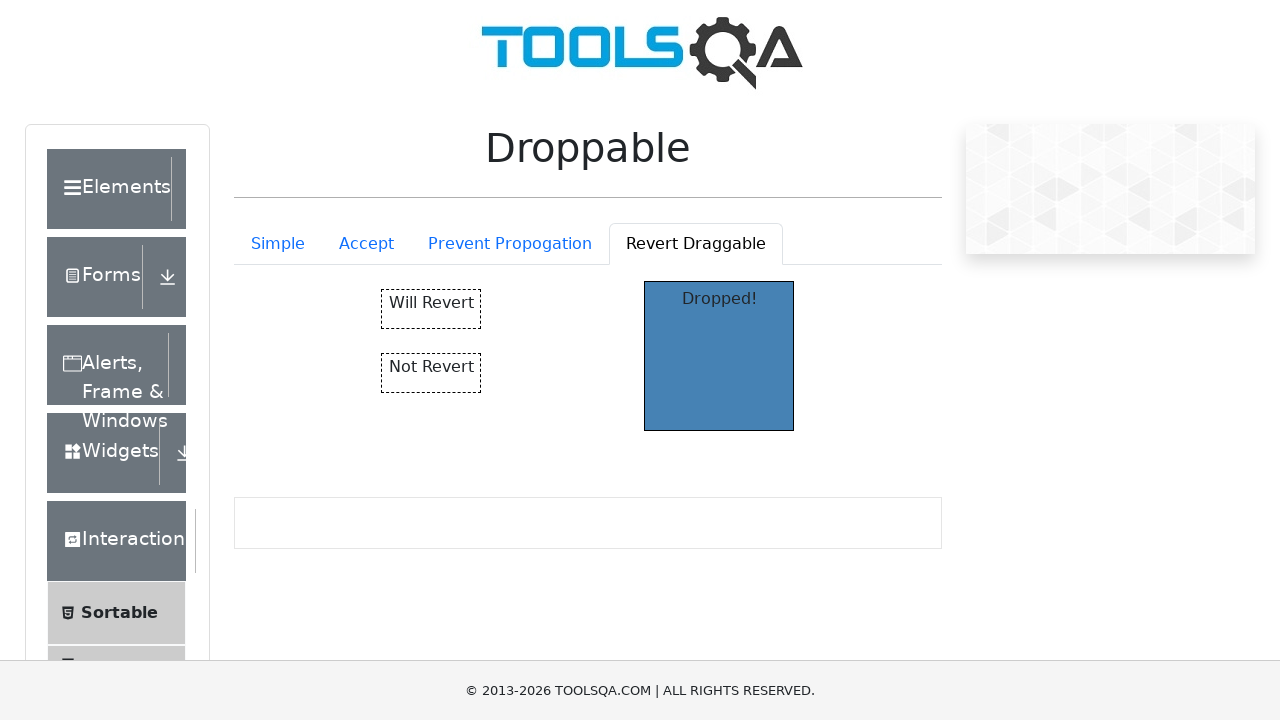